Tests subtraction of two positive integers (2 - 3 = -1) using the calculator

Starting URL: https://testsheepnz.github.io/BasicCalculator

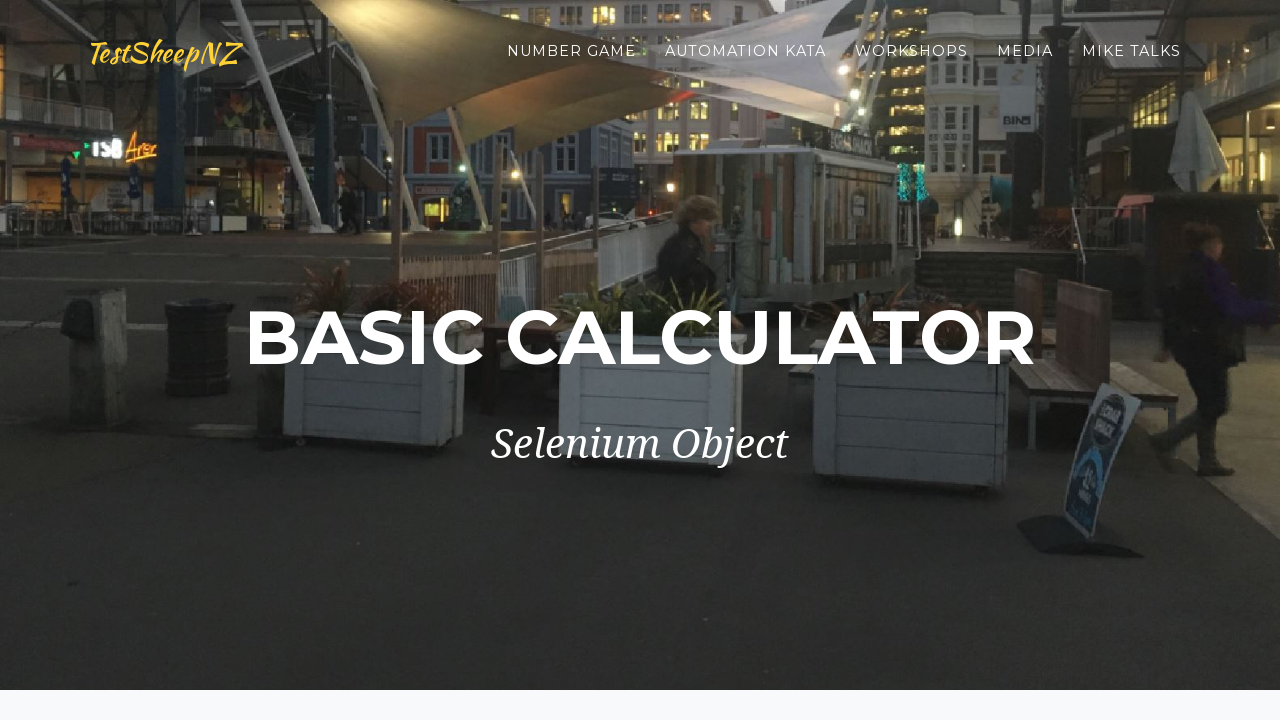

Selected build version 5 from dropdown on #selectBuild
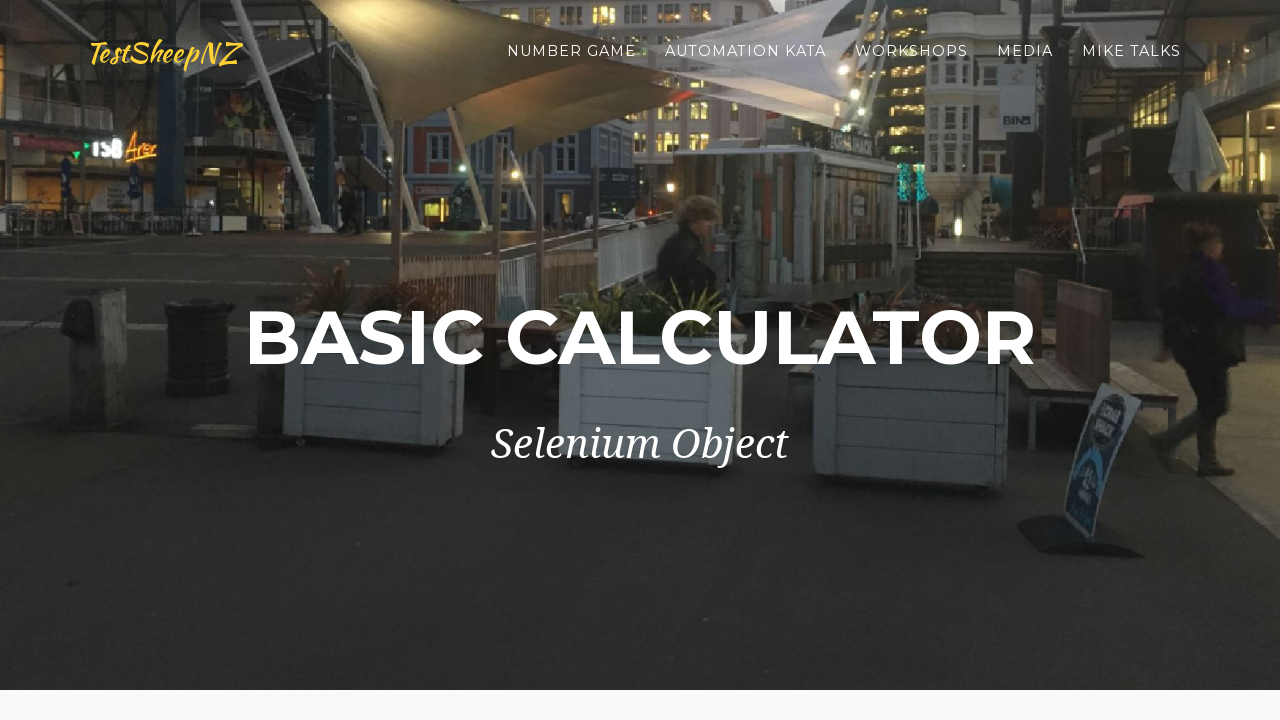

Entered first number '2' in number1 field on #number1Field
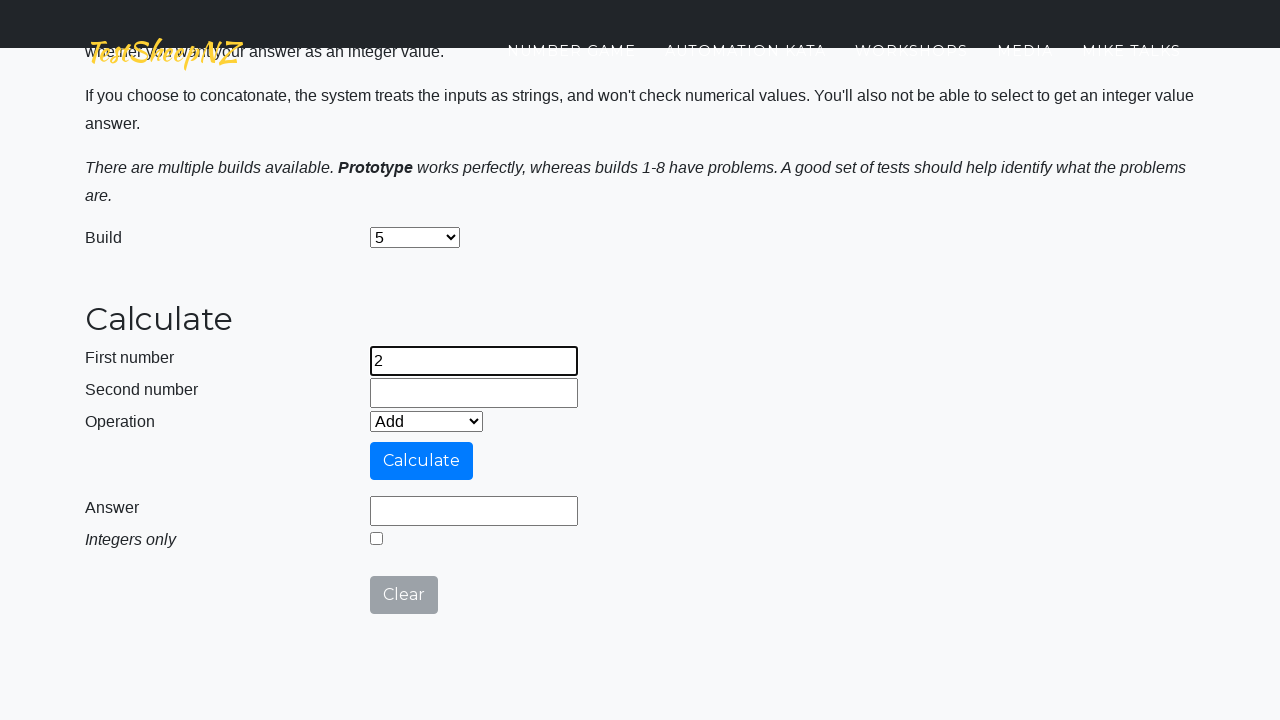

Entered second number '3' in number2 field on #number2Field
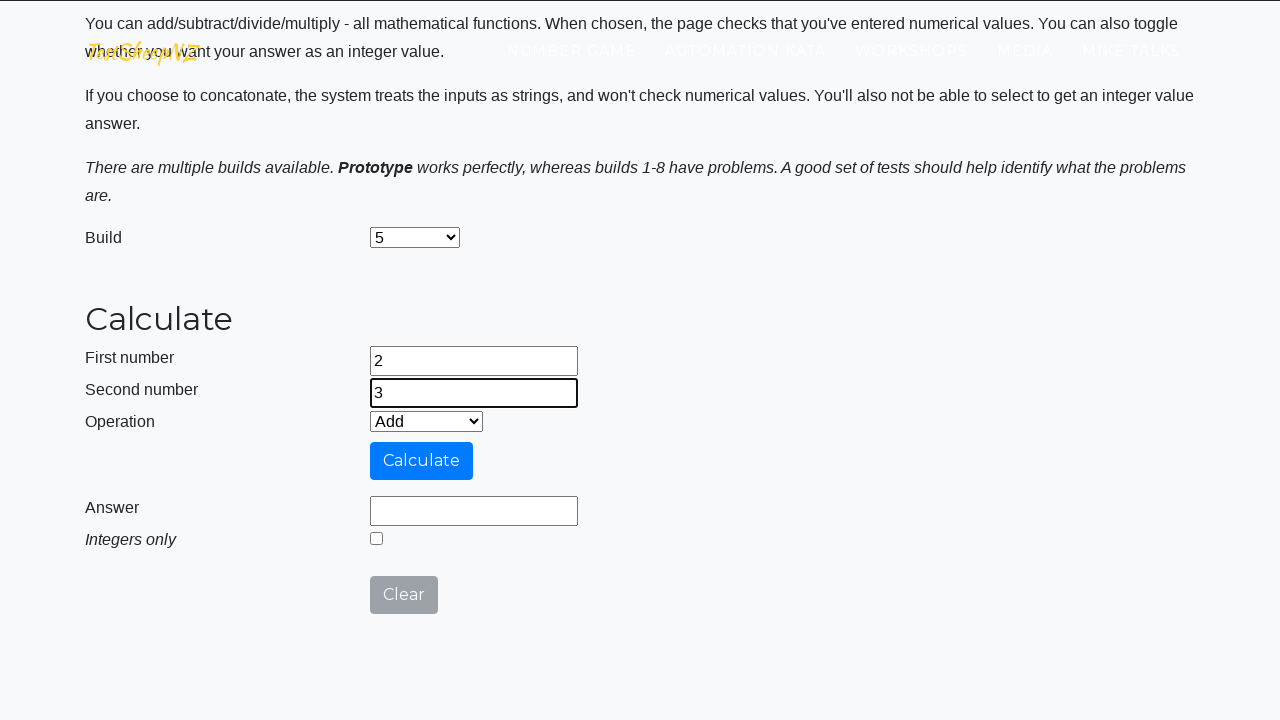

Selected 'Subtract' operation from dropdown on #selectOperationDropdown
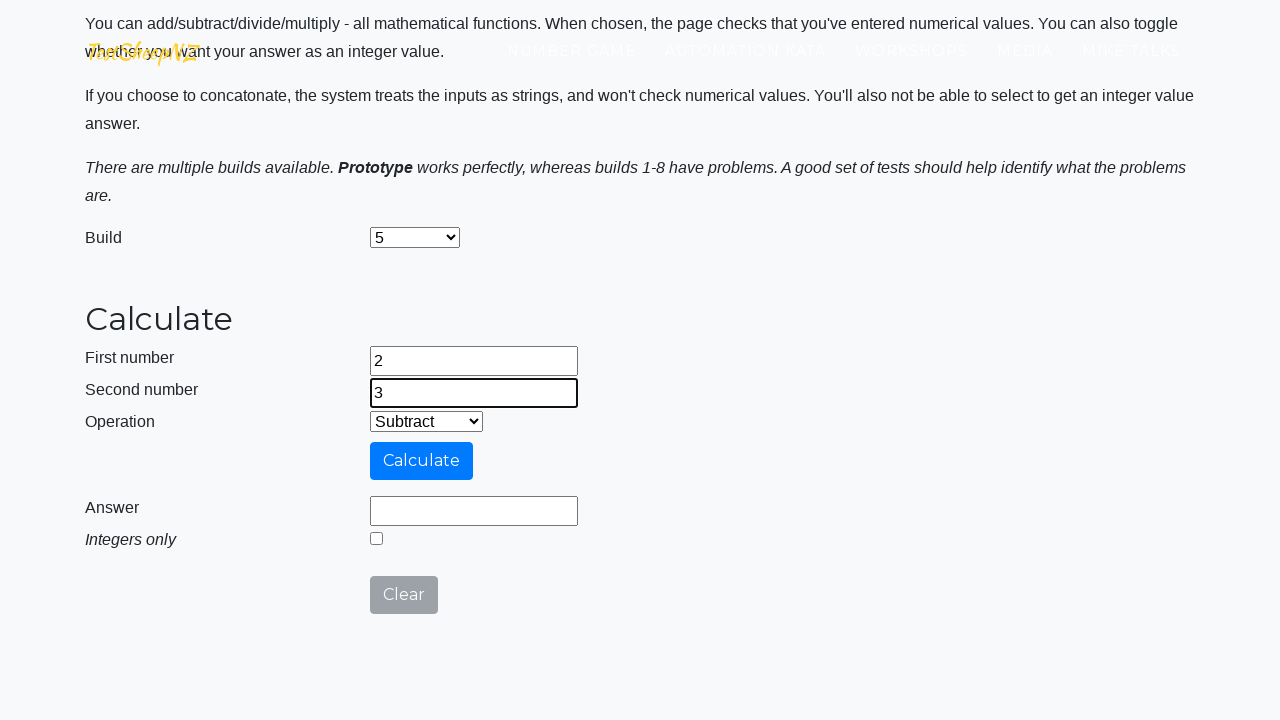

Clicked calculate button to perform subtraction at (422, 461) on #calculateButton
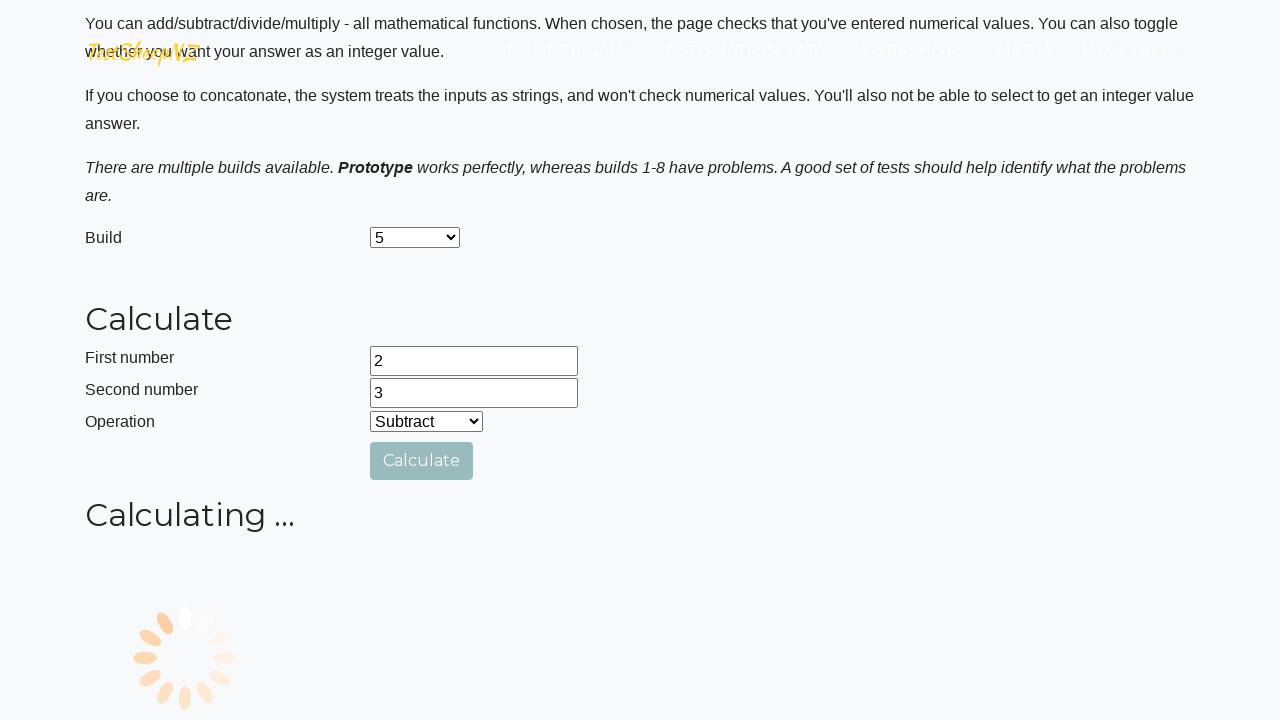

Calculator returned answer field value of '-1' (2 - 3 = -1)
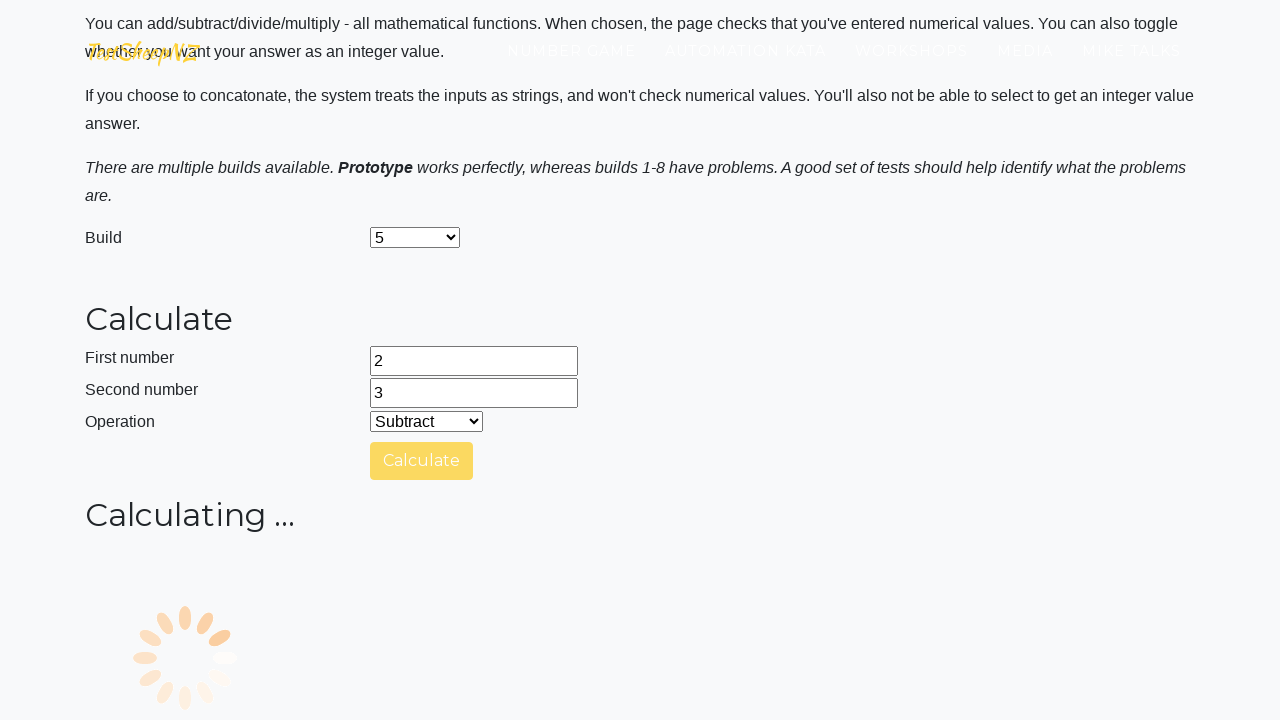

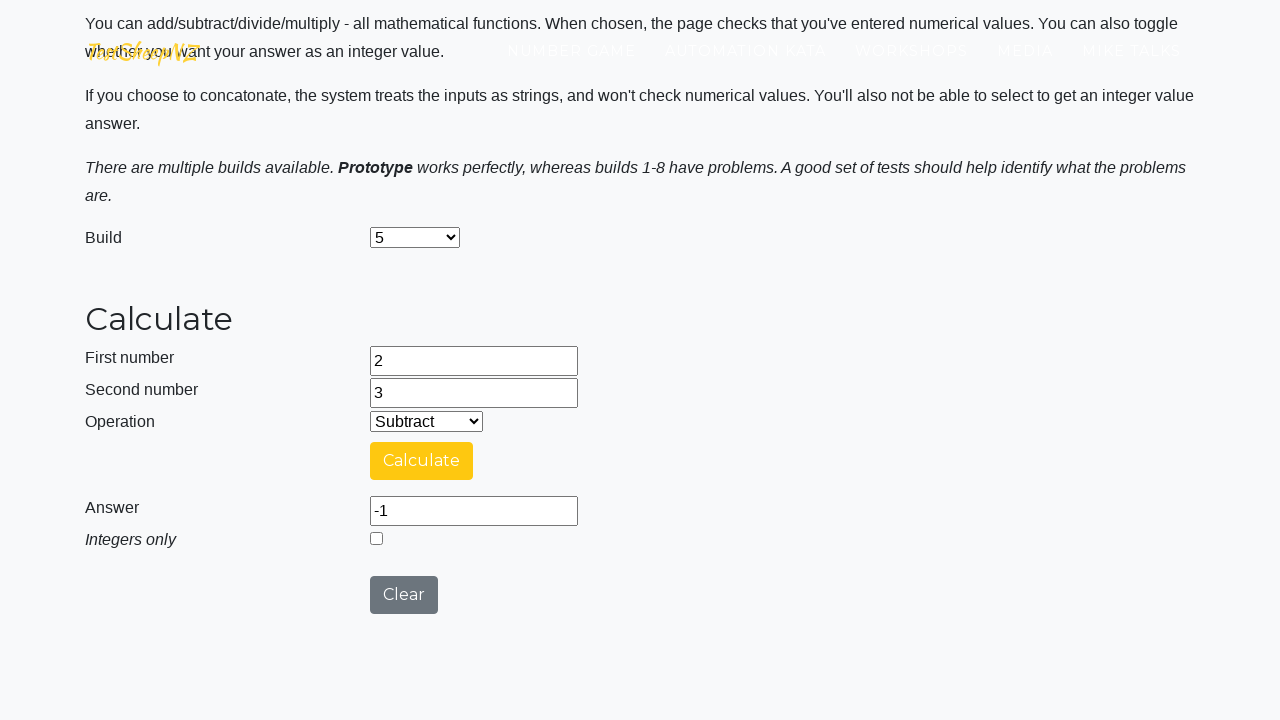